Tests browser navigation functionality by navigating to Gmail, counting input elements on the page, and using browser navigation methods (refresh, back, forward)

Starting URL: https://www.gmail.com

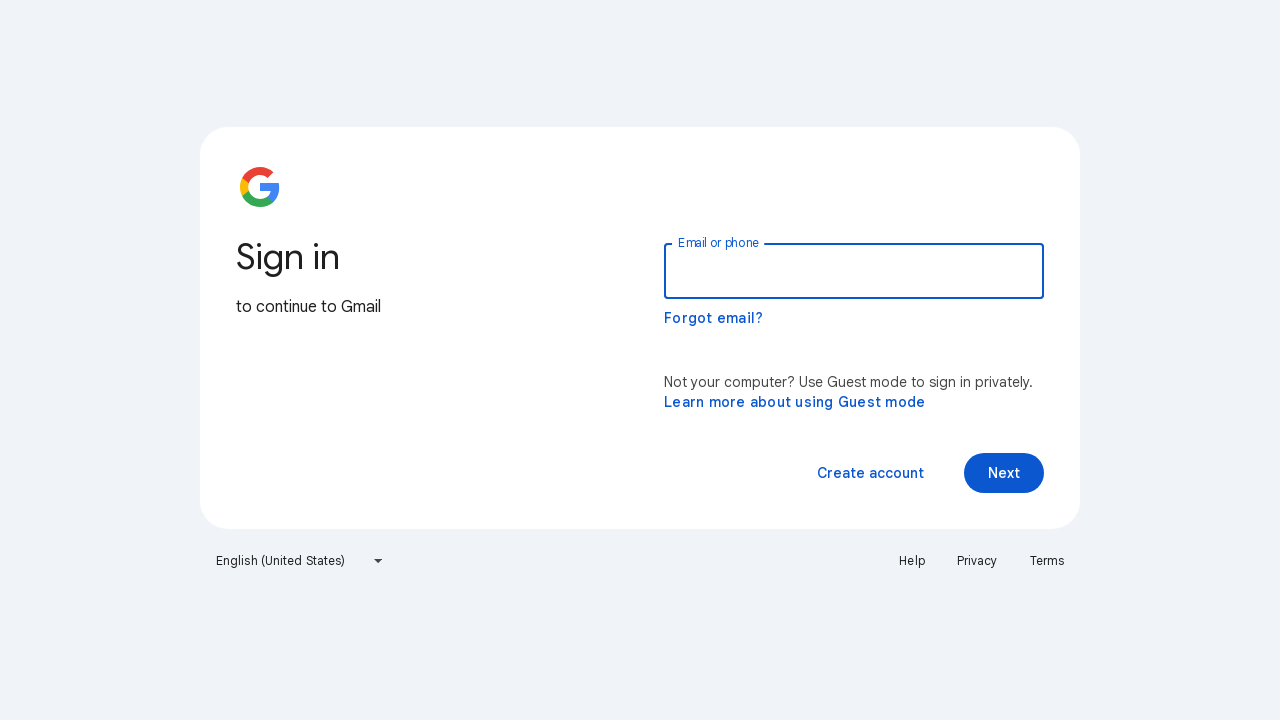

Located all input elements on Gmail page
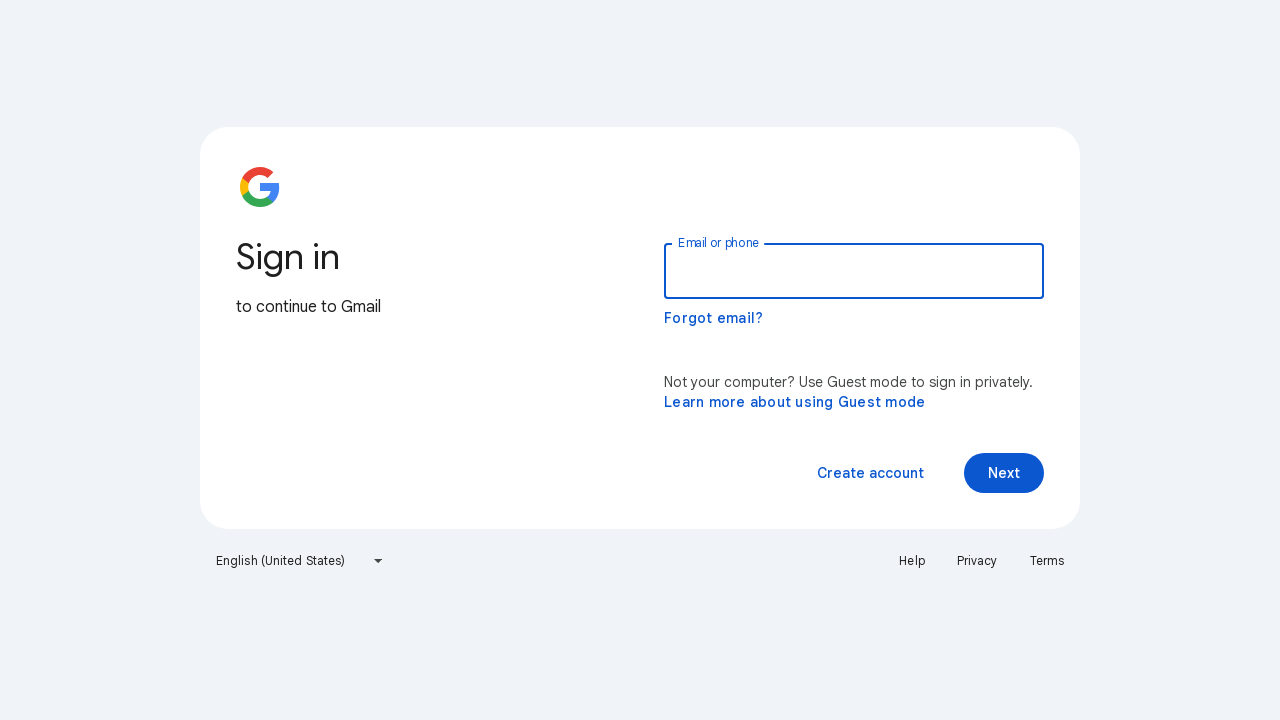

Counted 8 input elements on the page
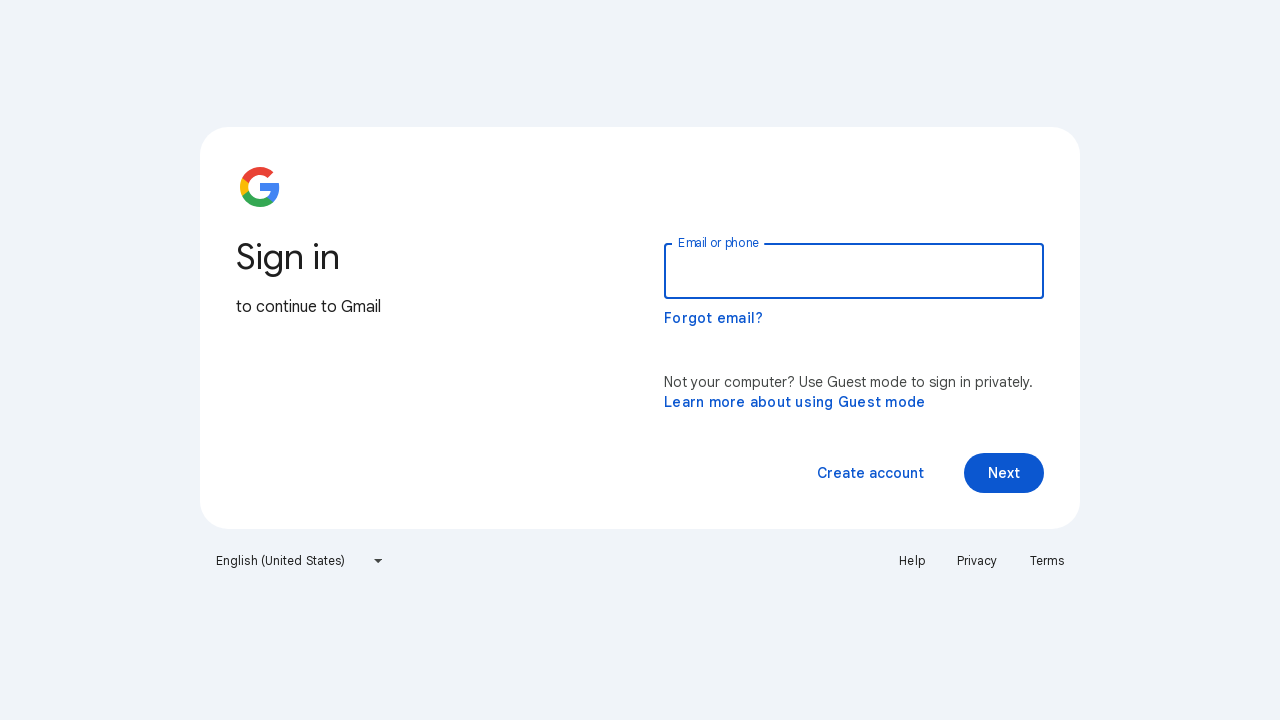

Navigated to https://www.gmail.com
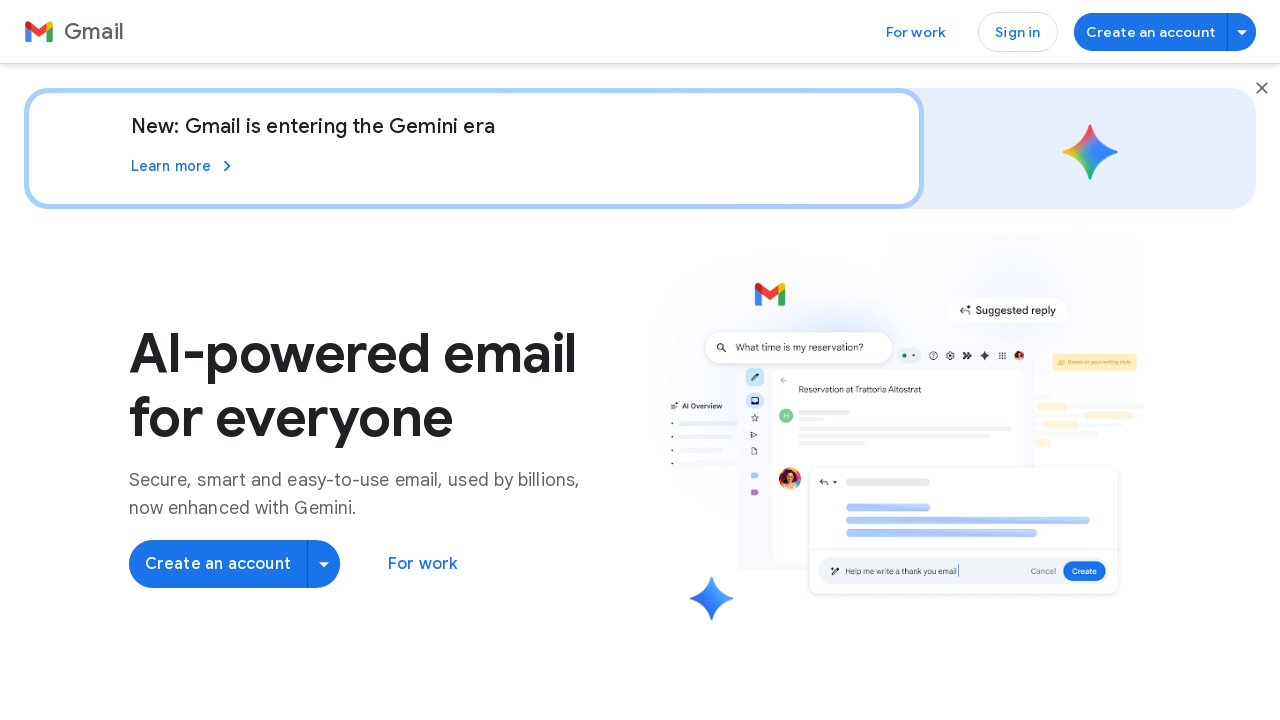

Refreshed the current page
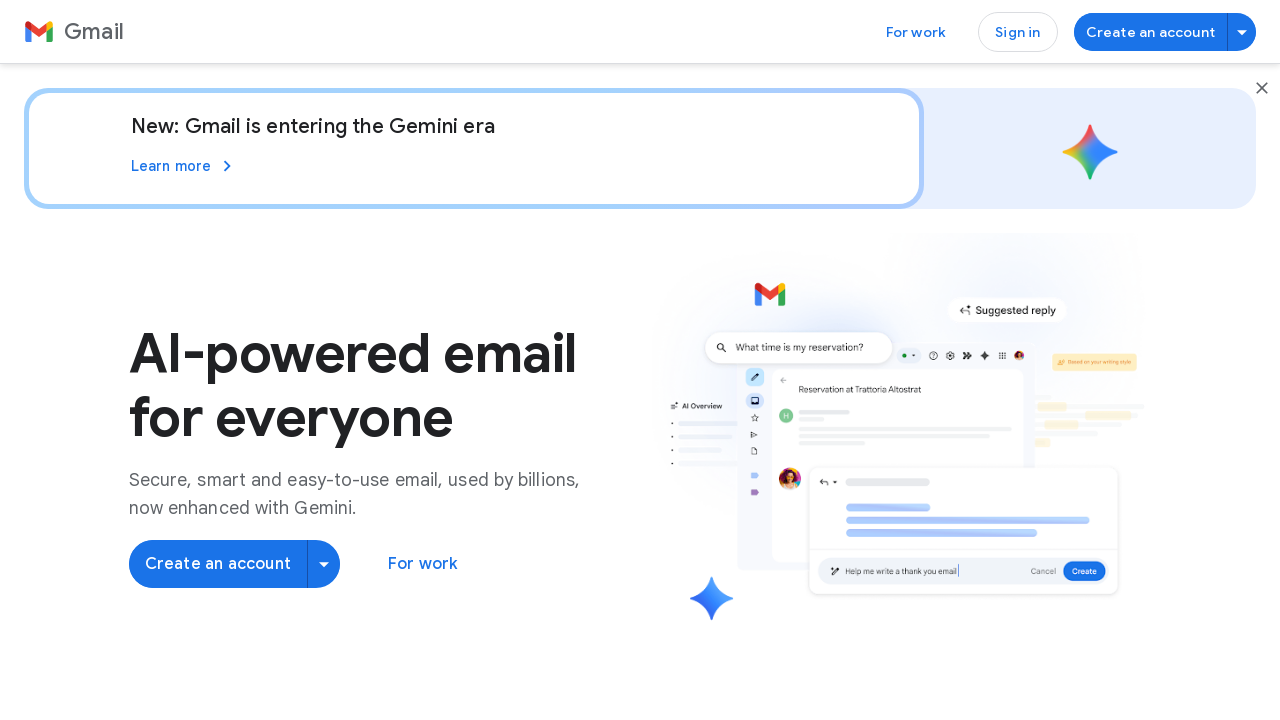

Navigated back using browser back button
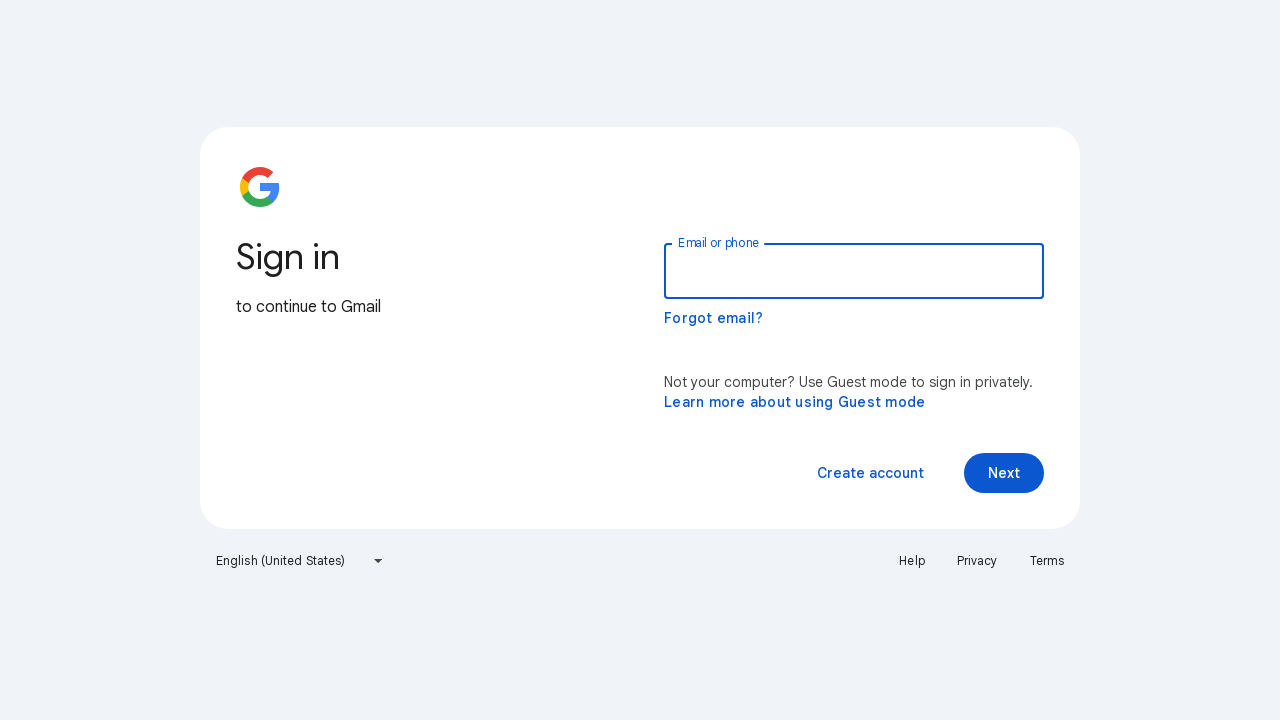

Navigated forward using browser forward button
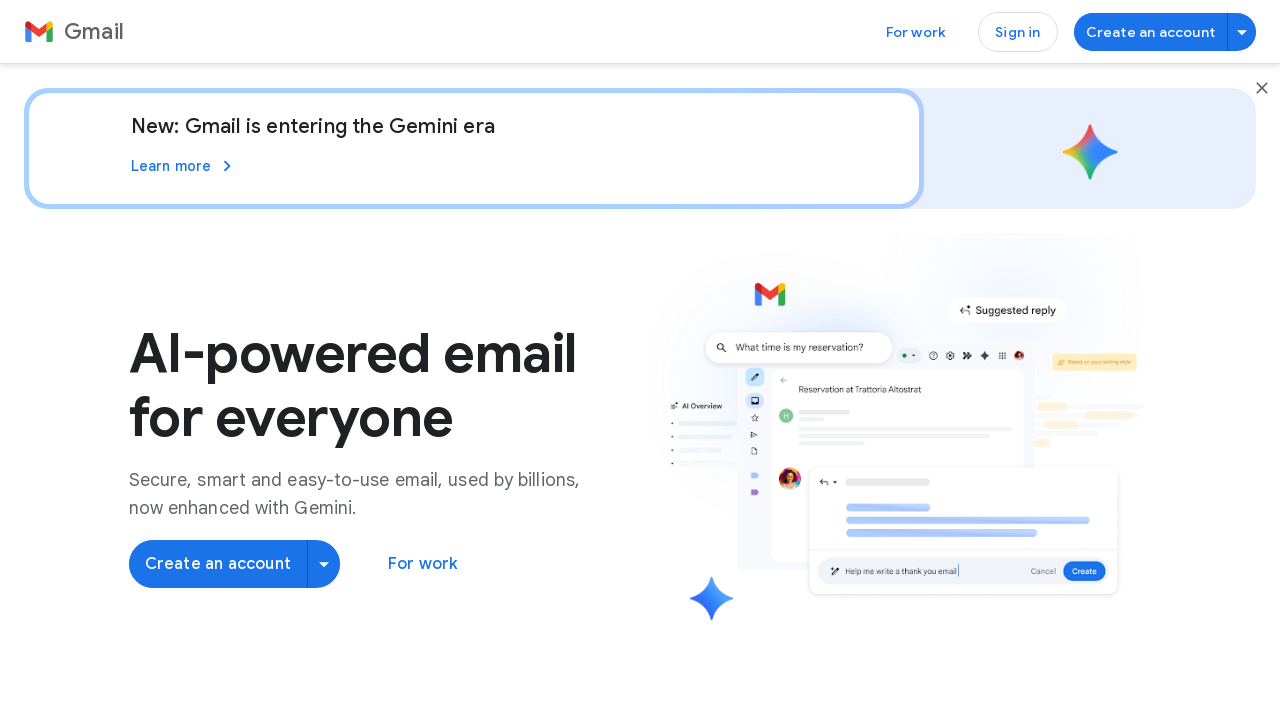

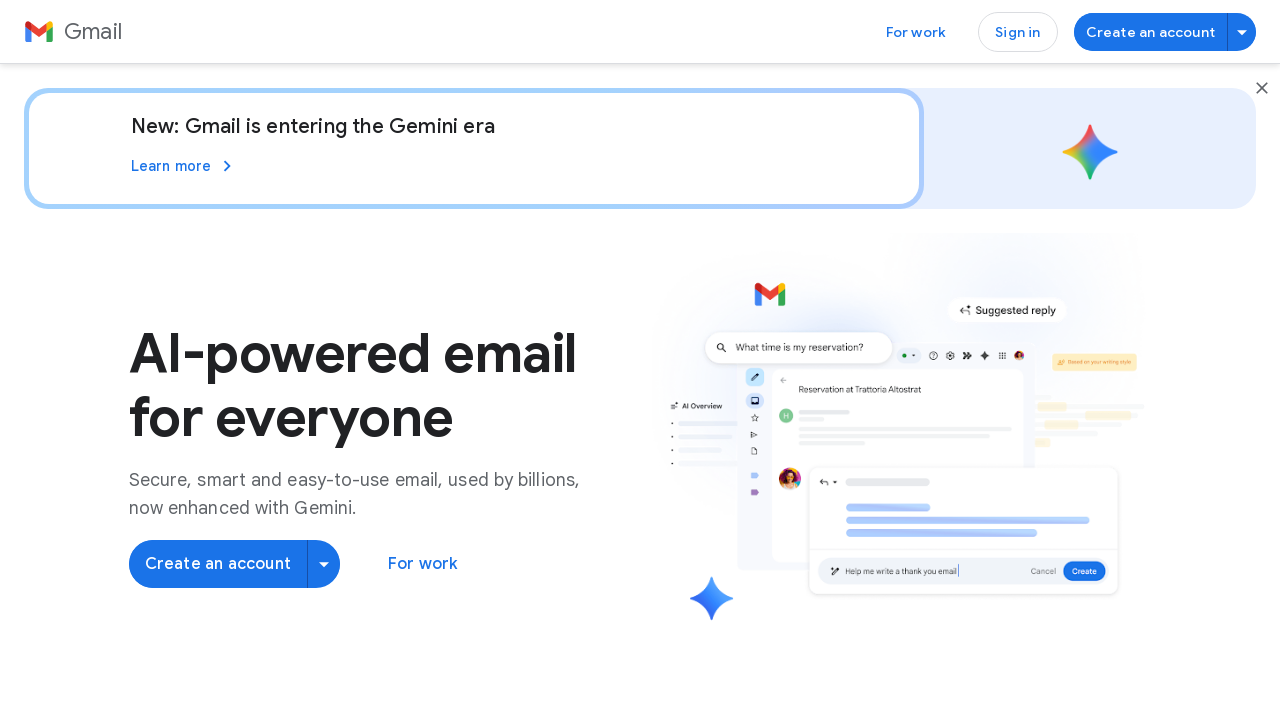